Tests a math challenge form by reading two numbers displayed on the page, calculating their sum, selecting the result from a dropdown menu, and submitting the form.

Starting URL: https://suninjuly.github.io/selects1.html

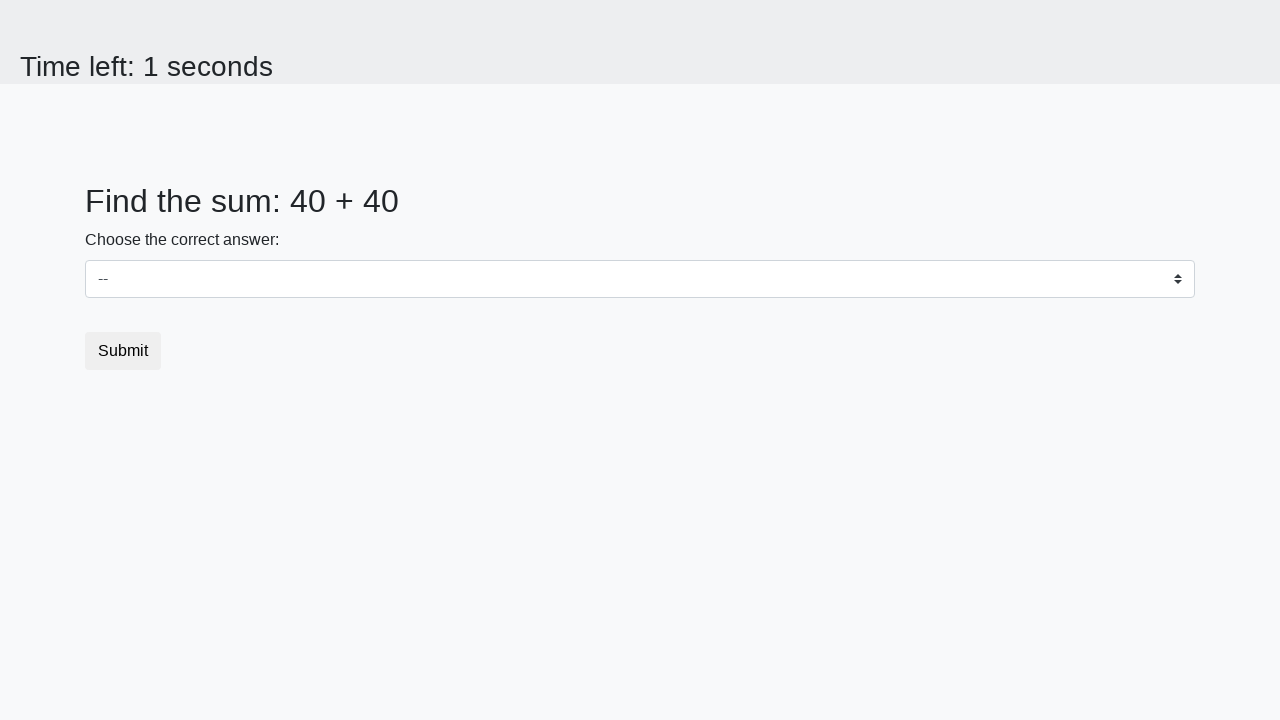

Retrieved first number from page
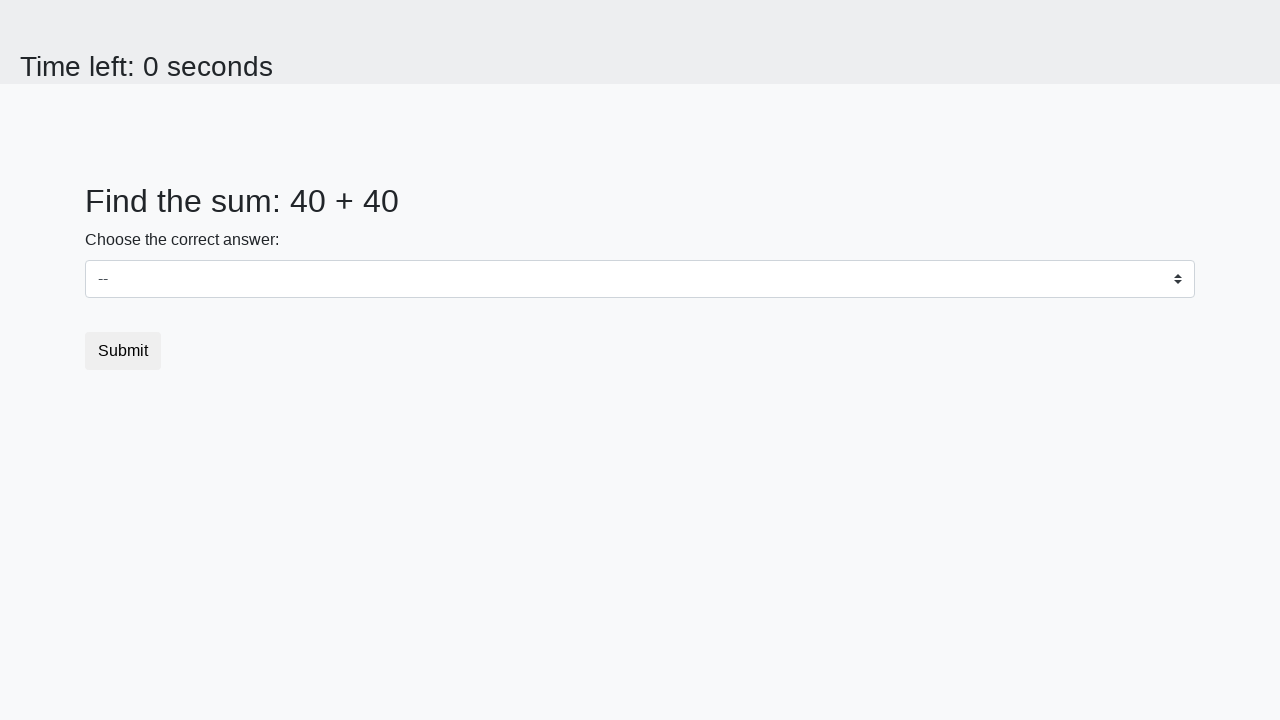

Retrieved second number from page
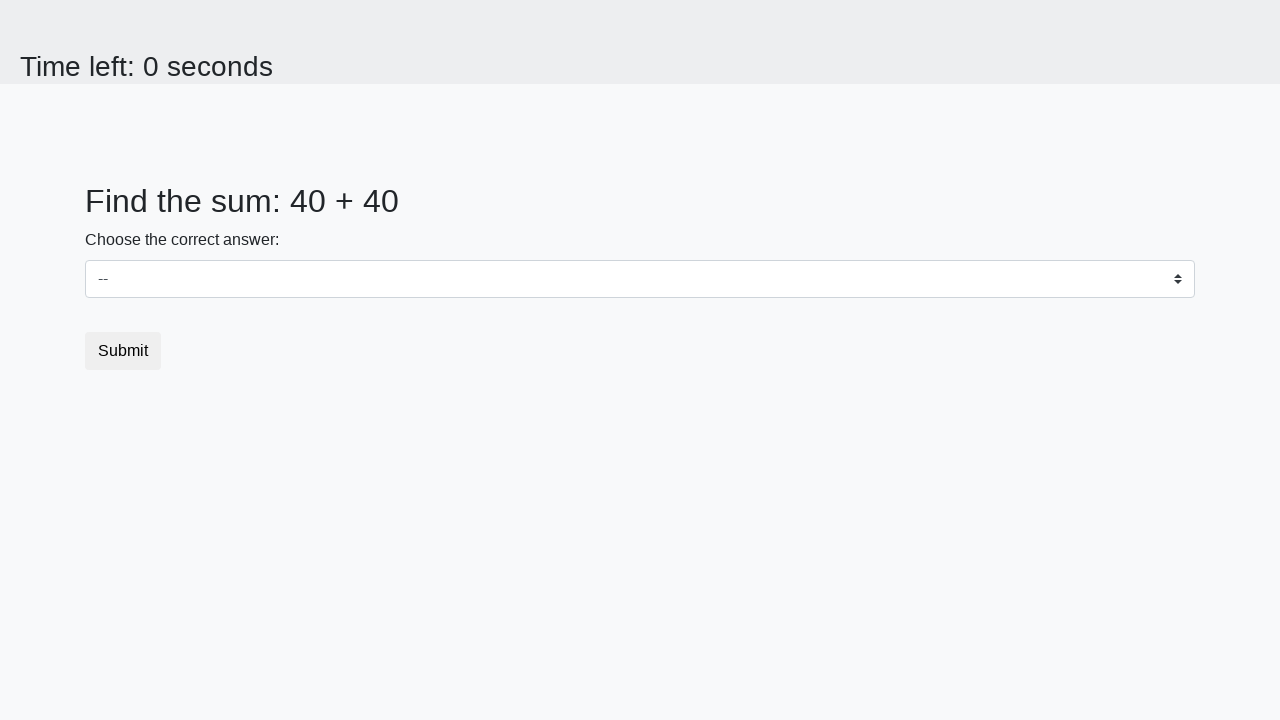

Calculated sum: 40 + 40 = 80
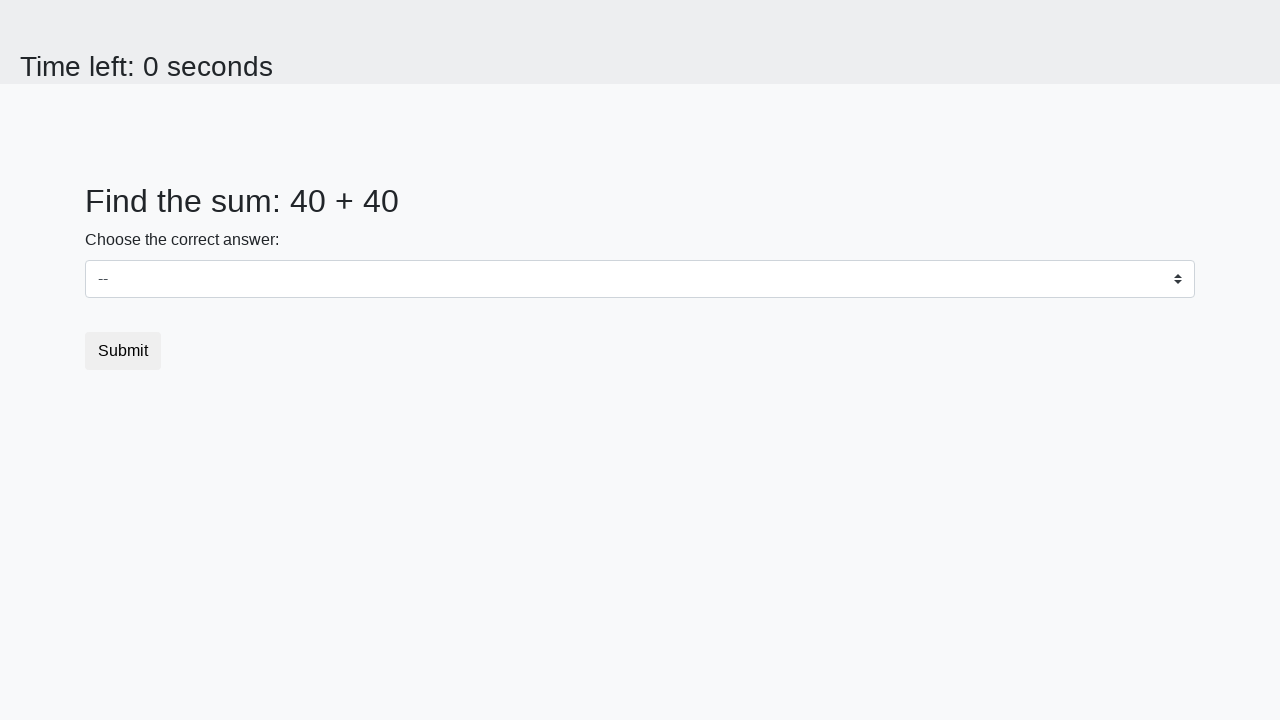

Selected result '80' from dropdown menu on #dropdown
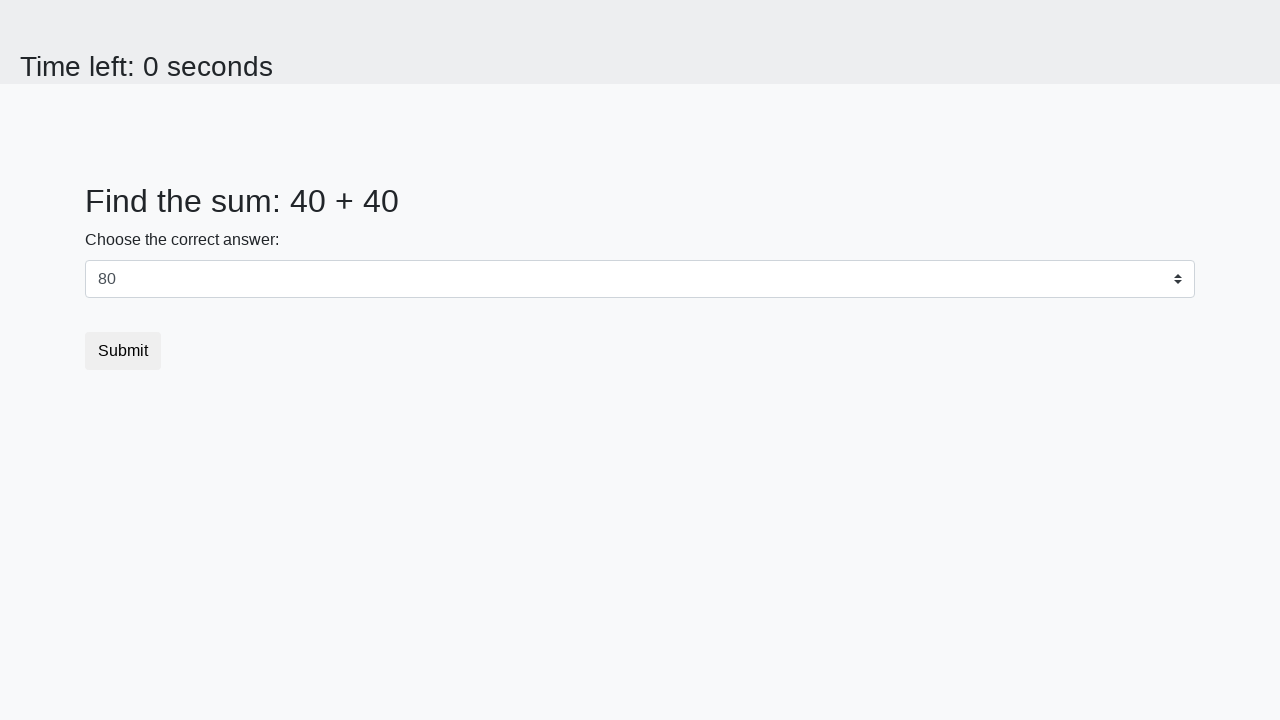

Clicked submit button to complete form at (123, 351) on [type='submit']
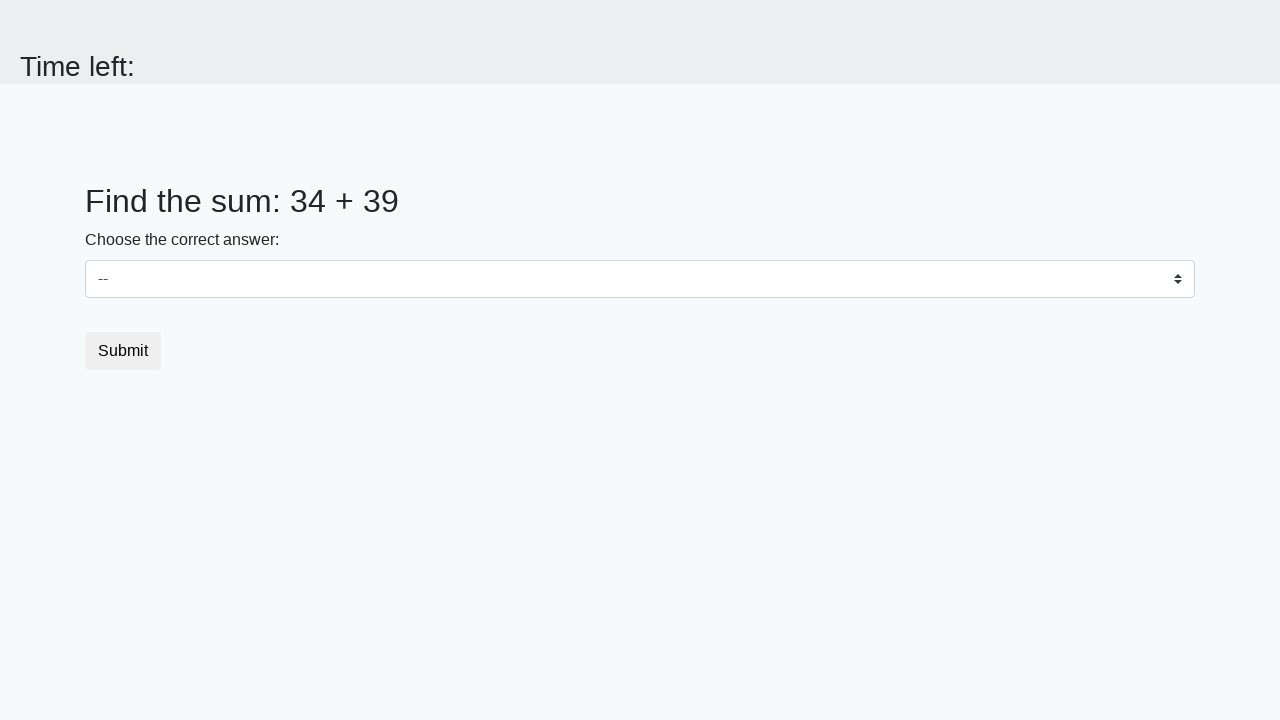

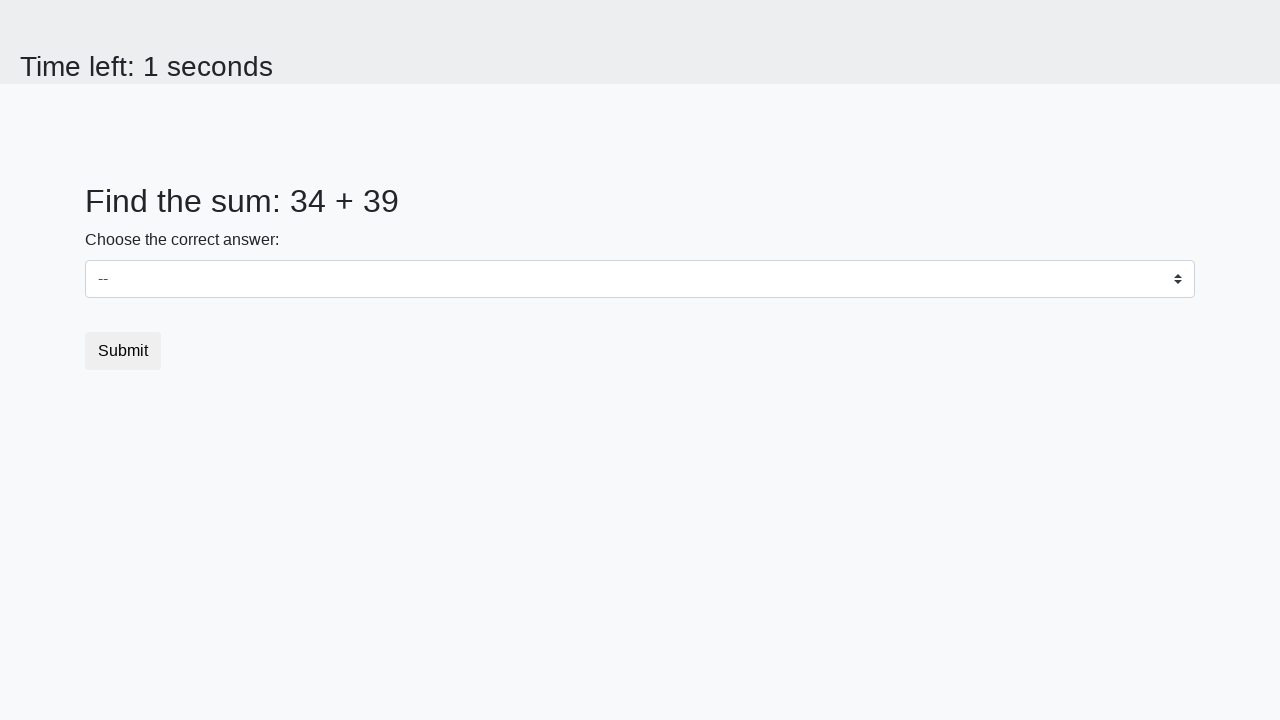